Tests file upload functionality on a registration form by clicking the image upload button. The original script used Java's Robot class for OS-level file dialog handling, which is translated to Playwright's native file upload approach.

Starting URL: http://demo.automationtesting.in/Register.html

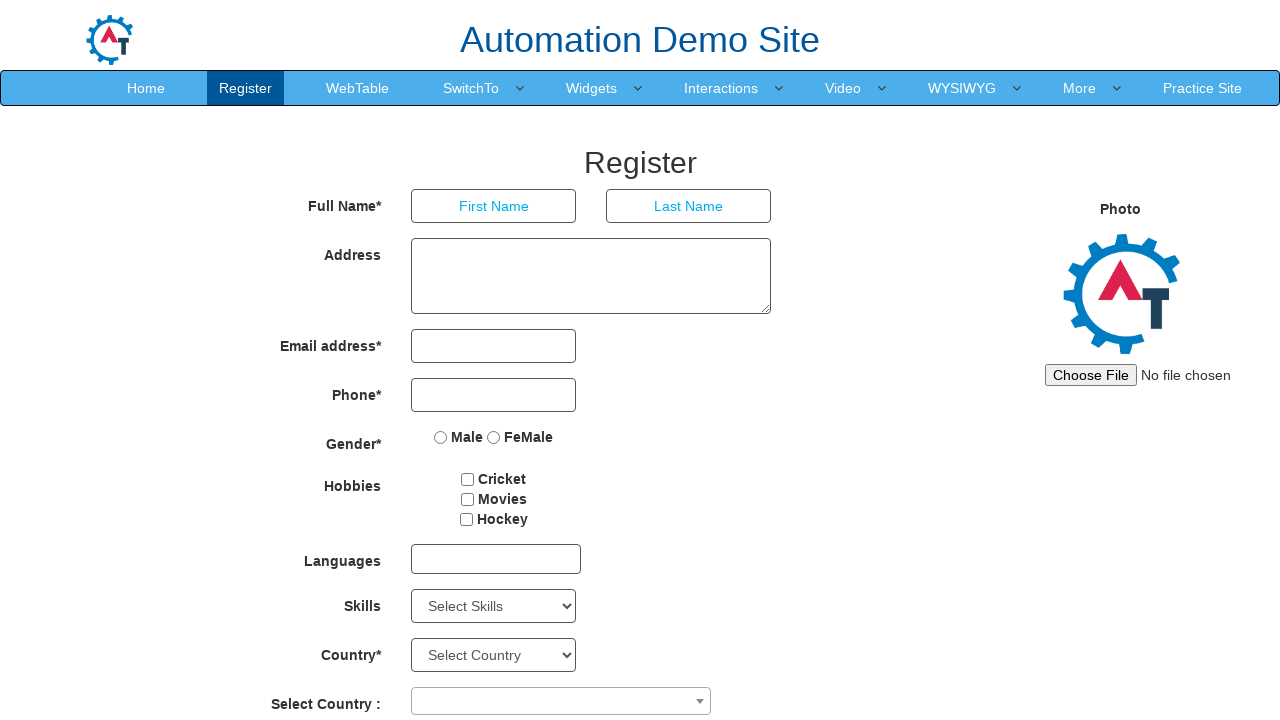

Located file upload input element with id 'imagesrc'
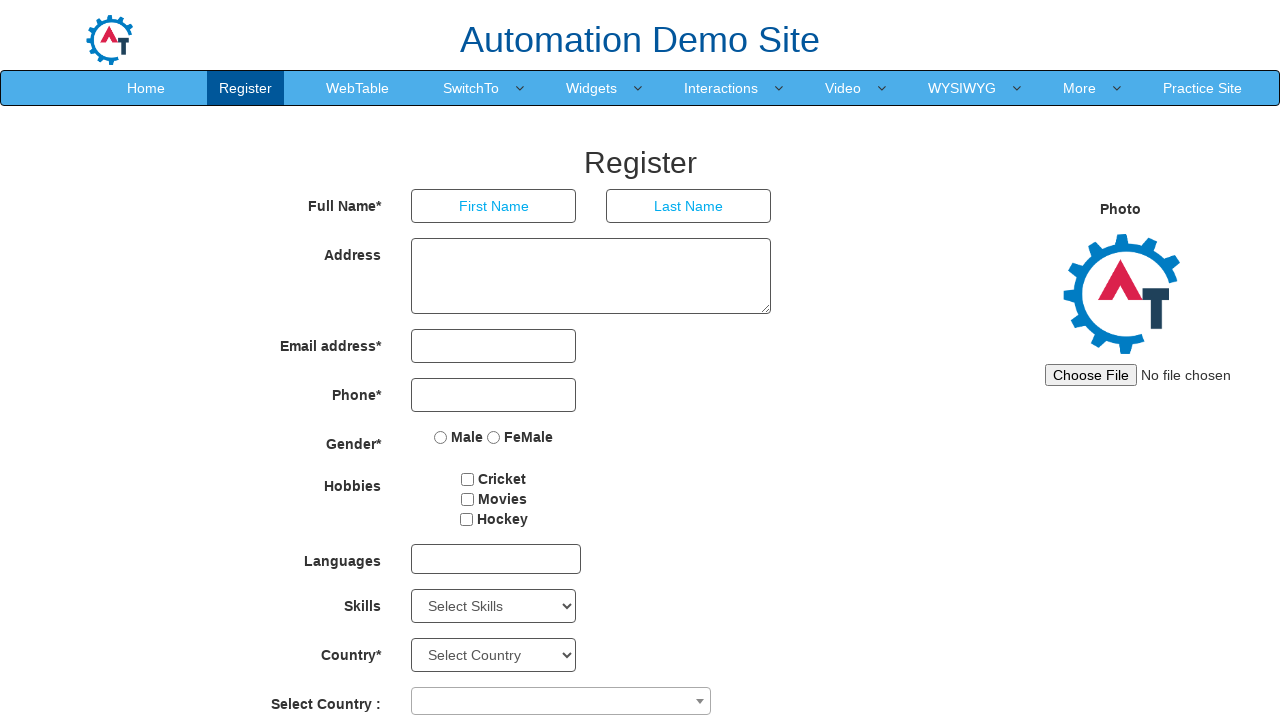

Clicked on file upload button to open file selection dialog at (1144, 375) on #imagesrc
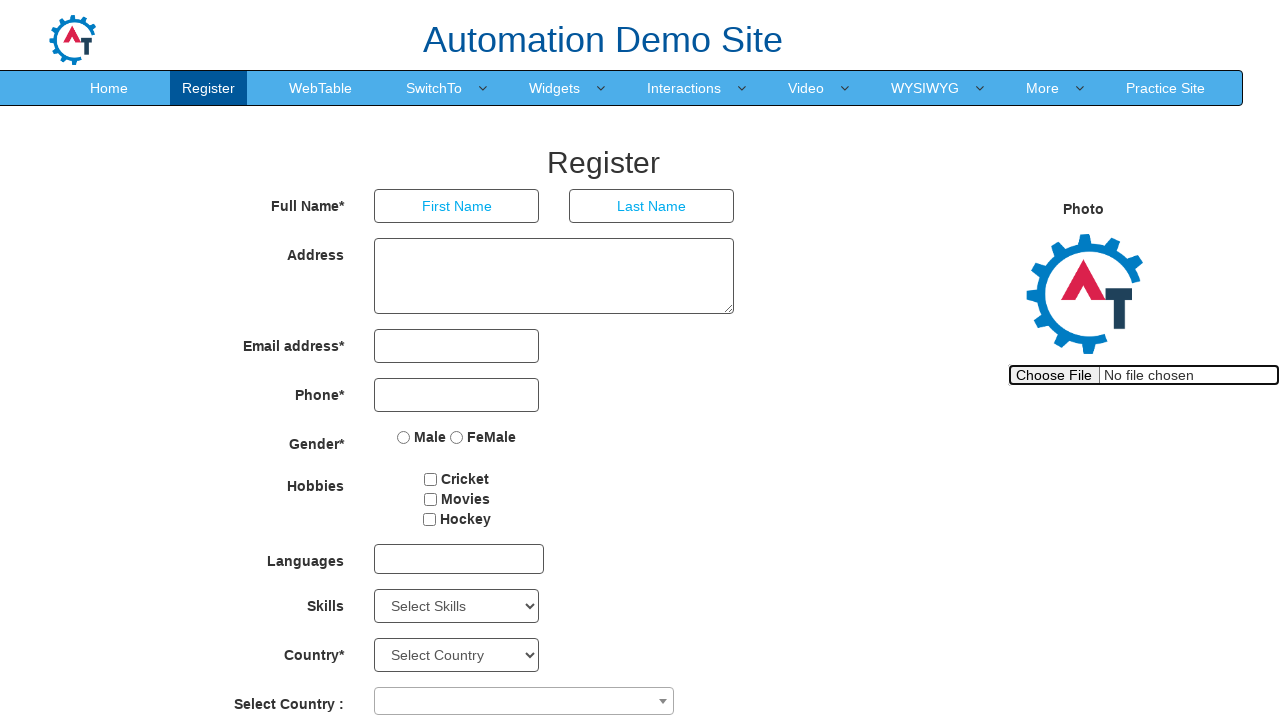

Waited 2 seconds for file upload dialog interaction
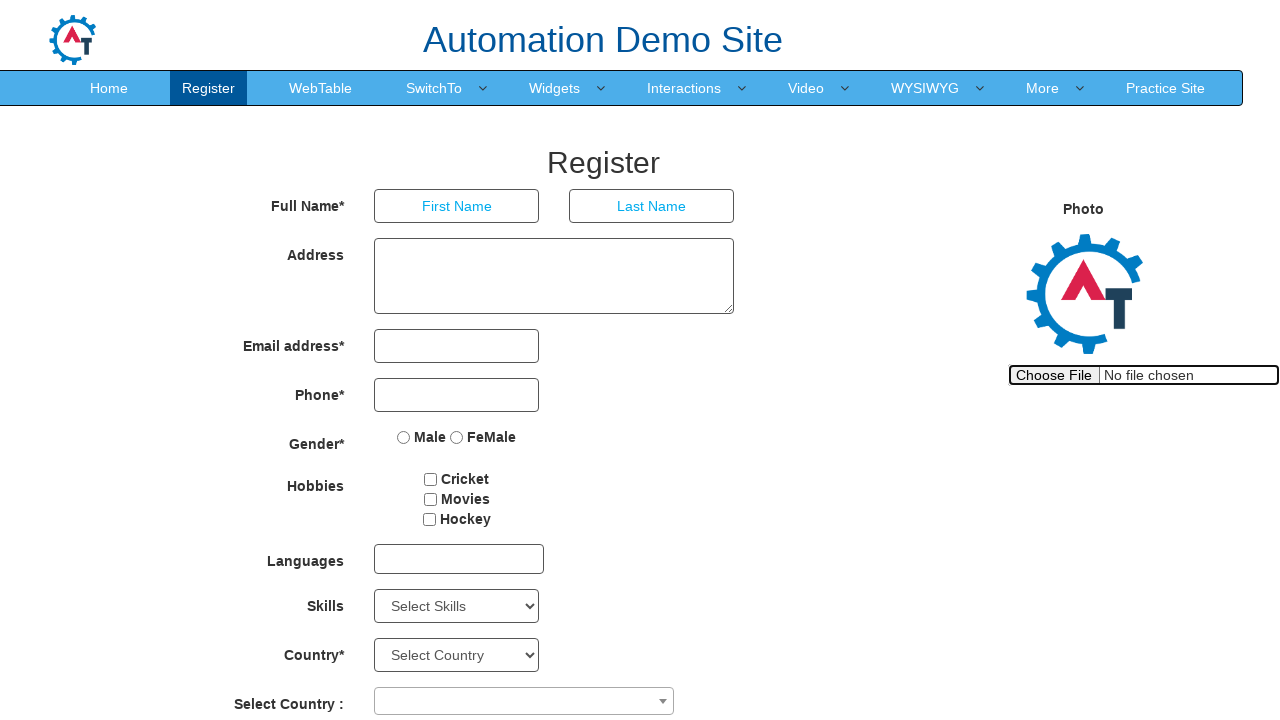

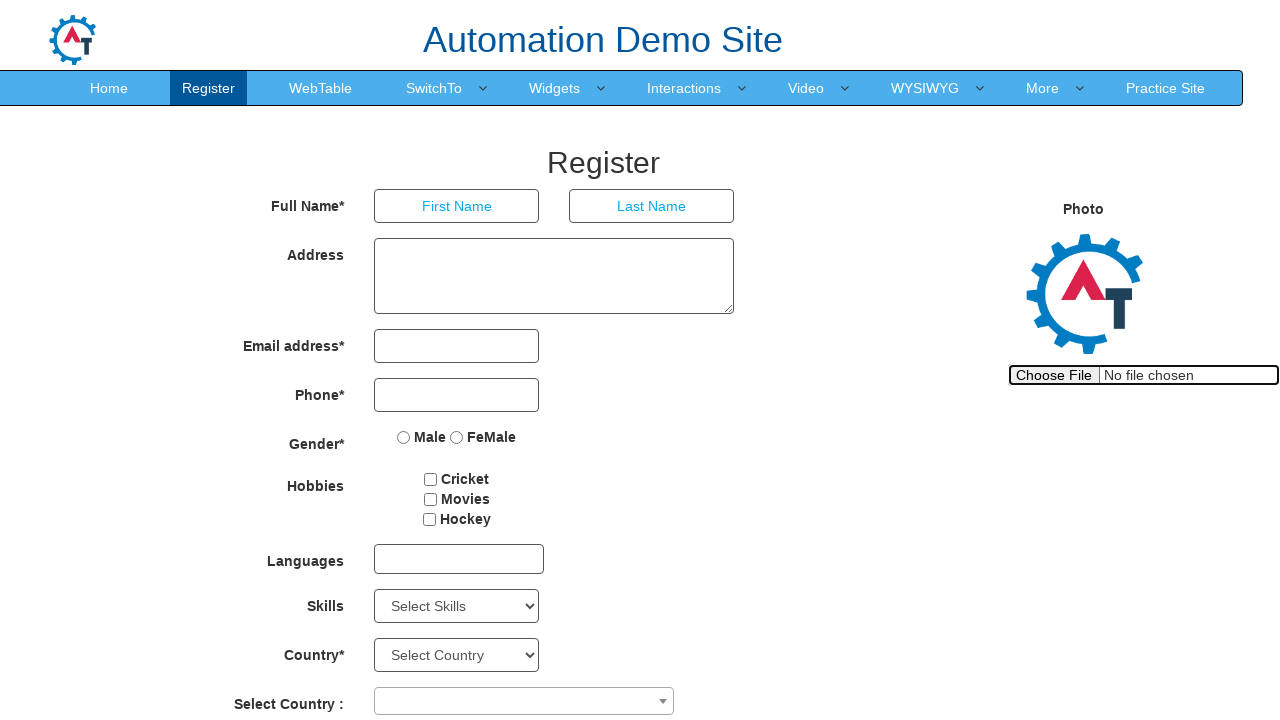